Tests checkbox functionality by verifying initial states and toggling checkbox selections

Starting URL: https://practice.cydeo.com/checkboxes

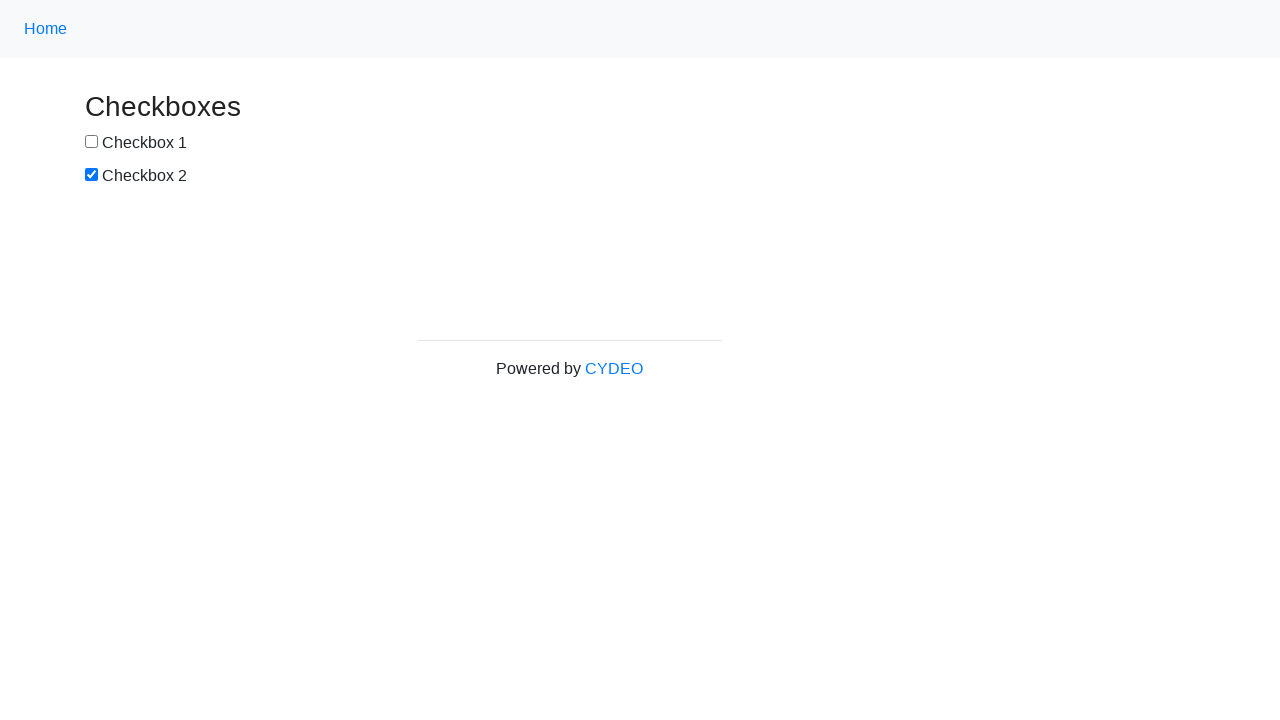

Located checkbox 1 element
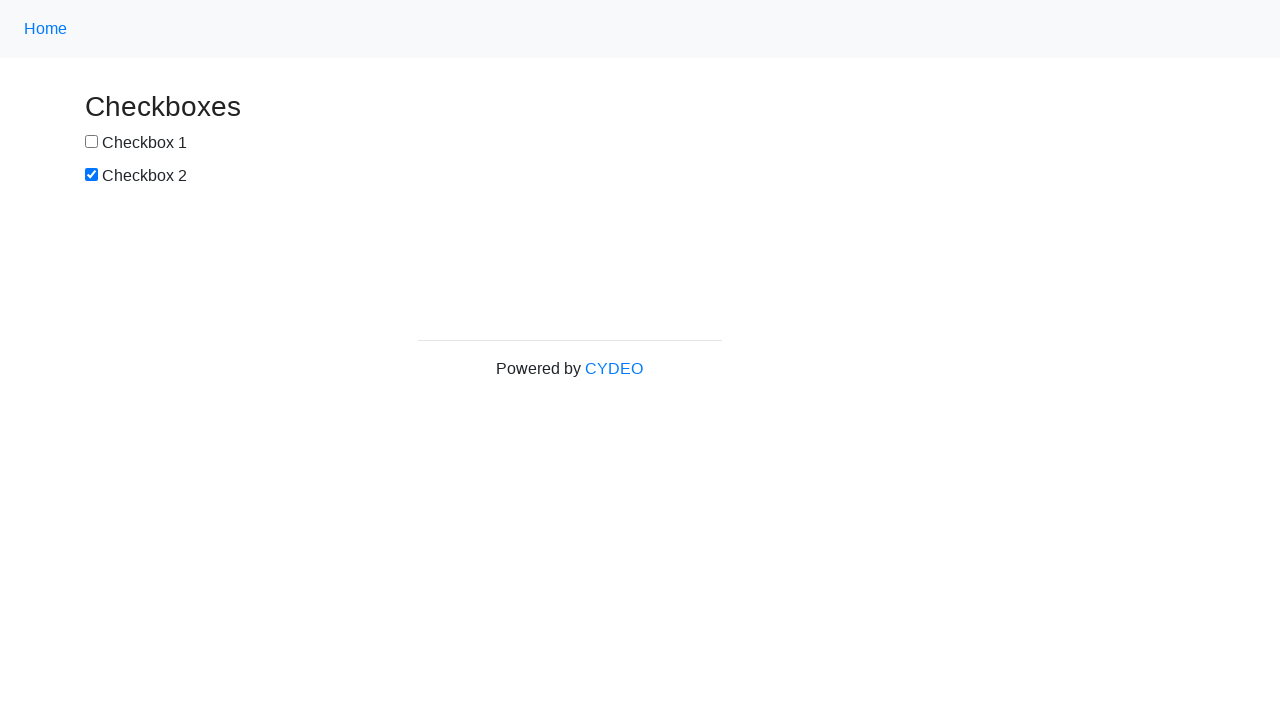

Located checkbox 2 element
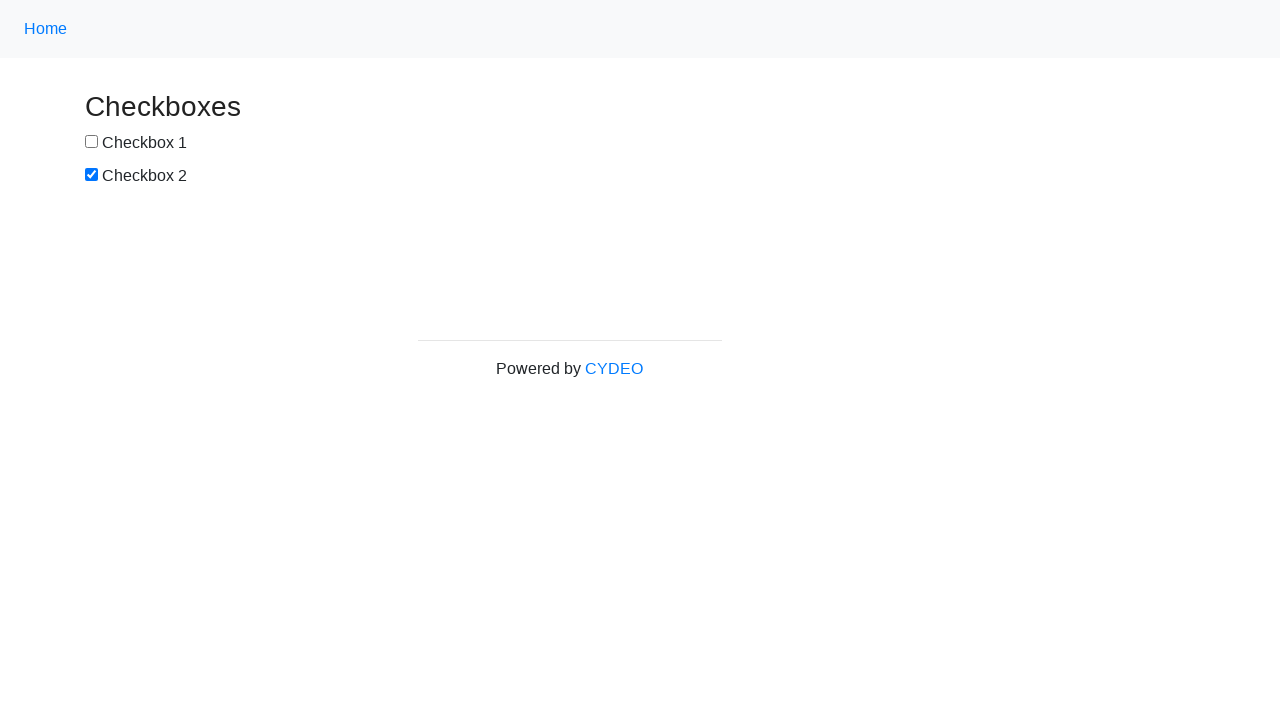

Verified checkbox 1 is not checked by default
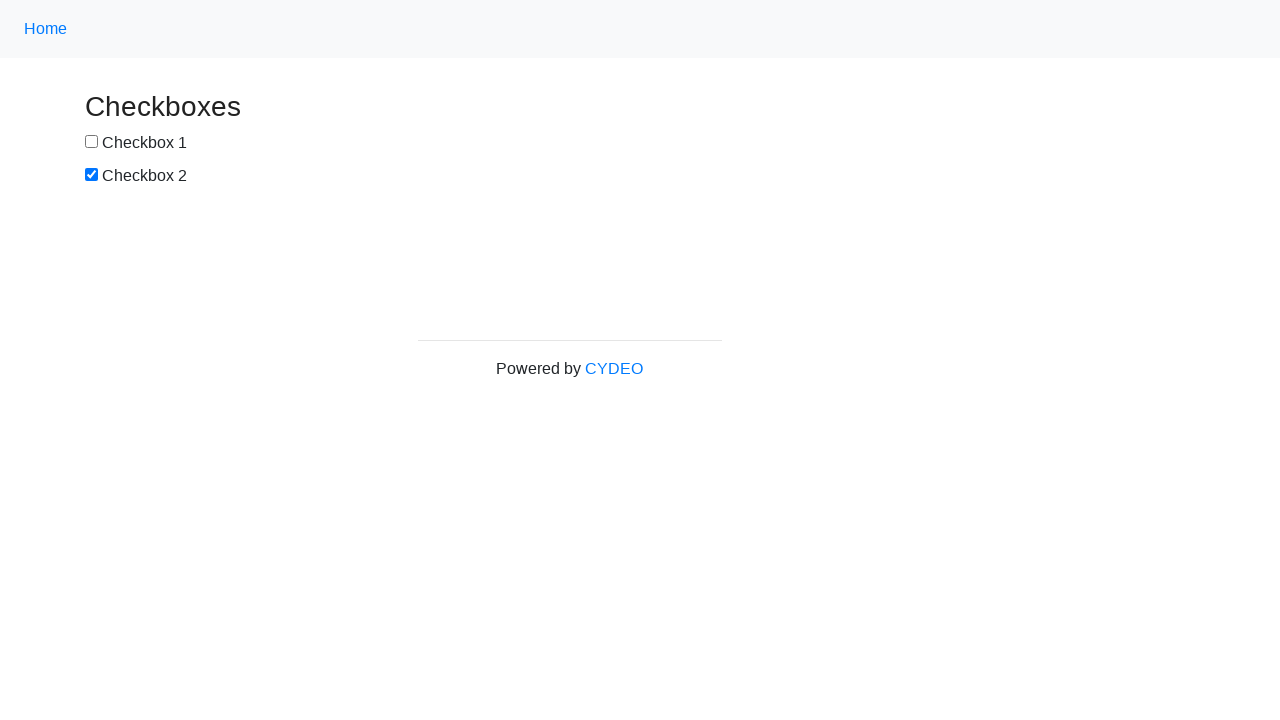

Verified checkbox 2 is checked by default
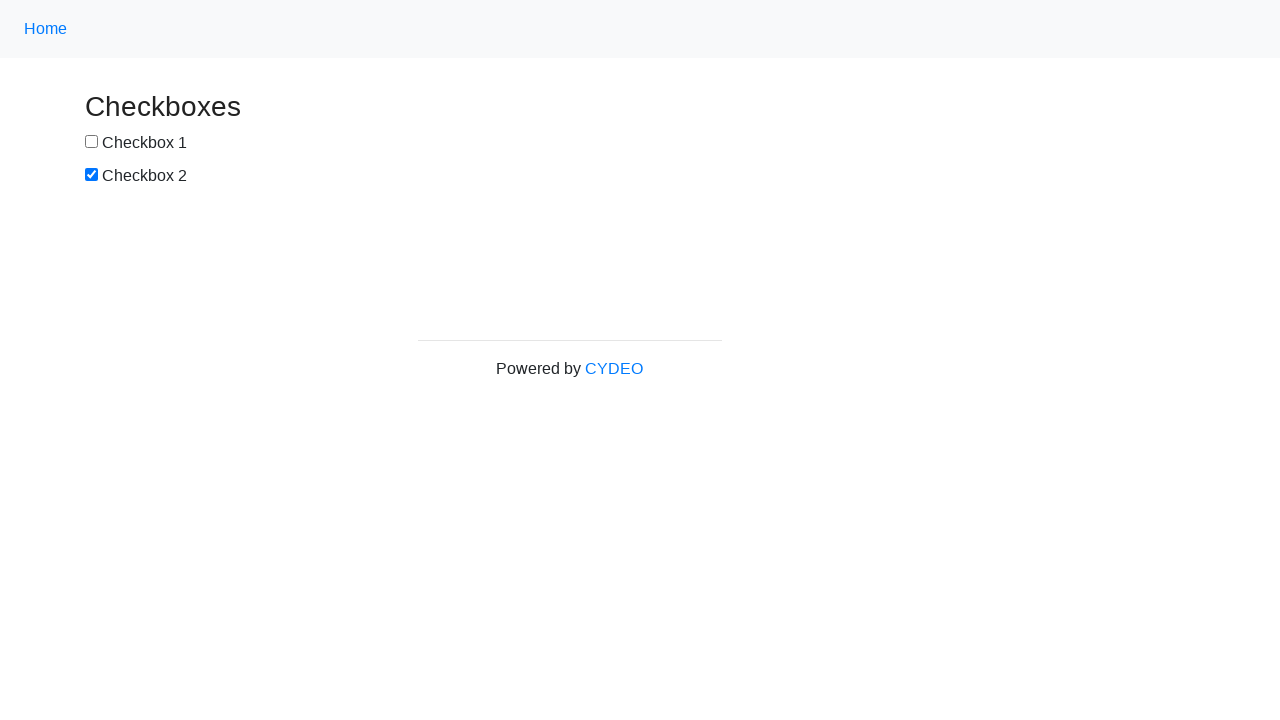

Clicked checkbox 1 to select it at (92, 142) on xpath=//input[@name='checkbox1']
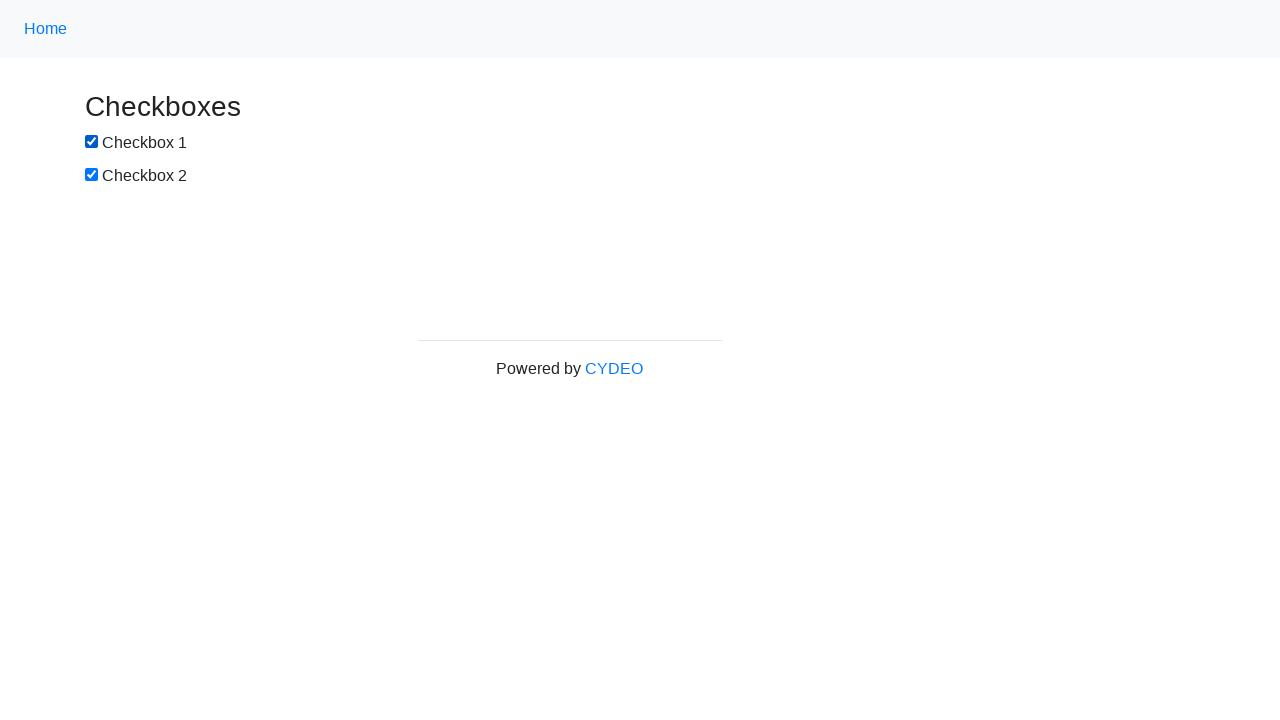

Clicked checkbox 2 to deselect it at (92, 175) on xpath=//input[@name='checkbox2']
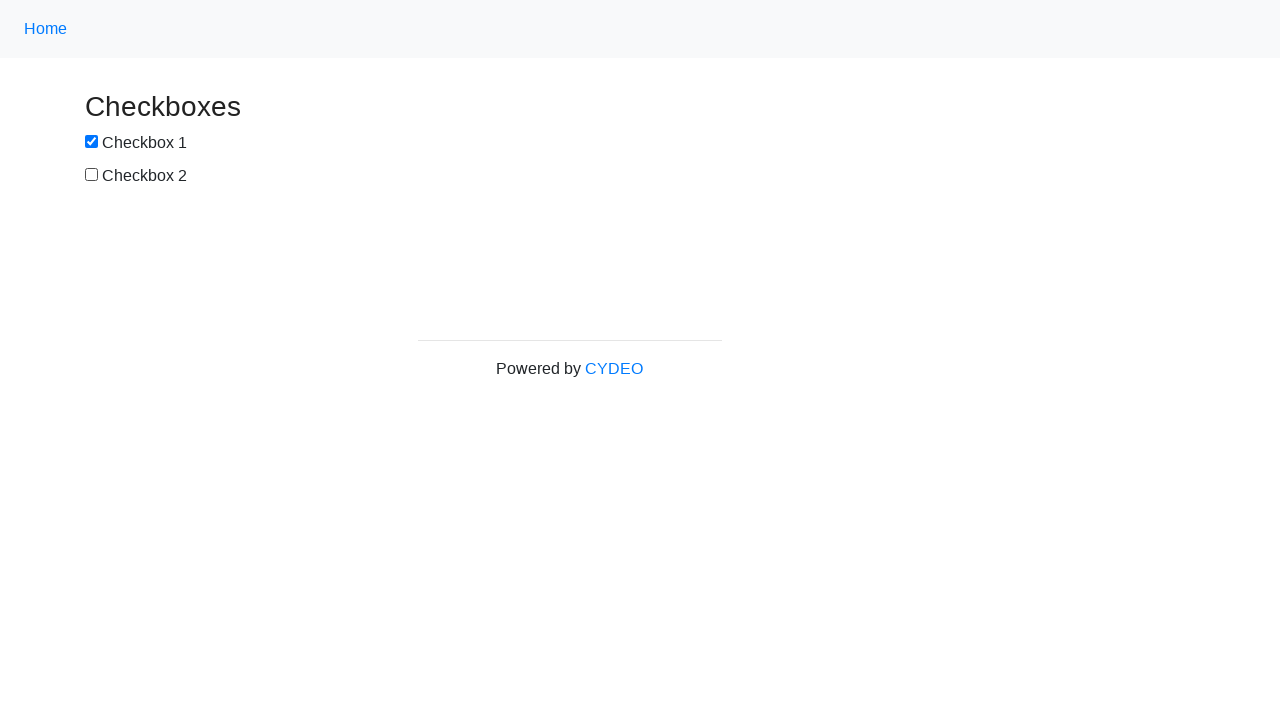

Verified checkbox 1 is now checked
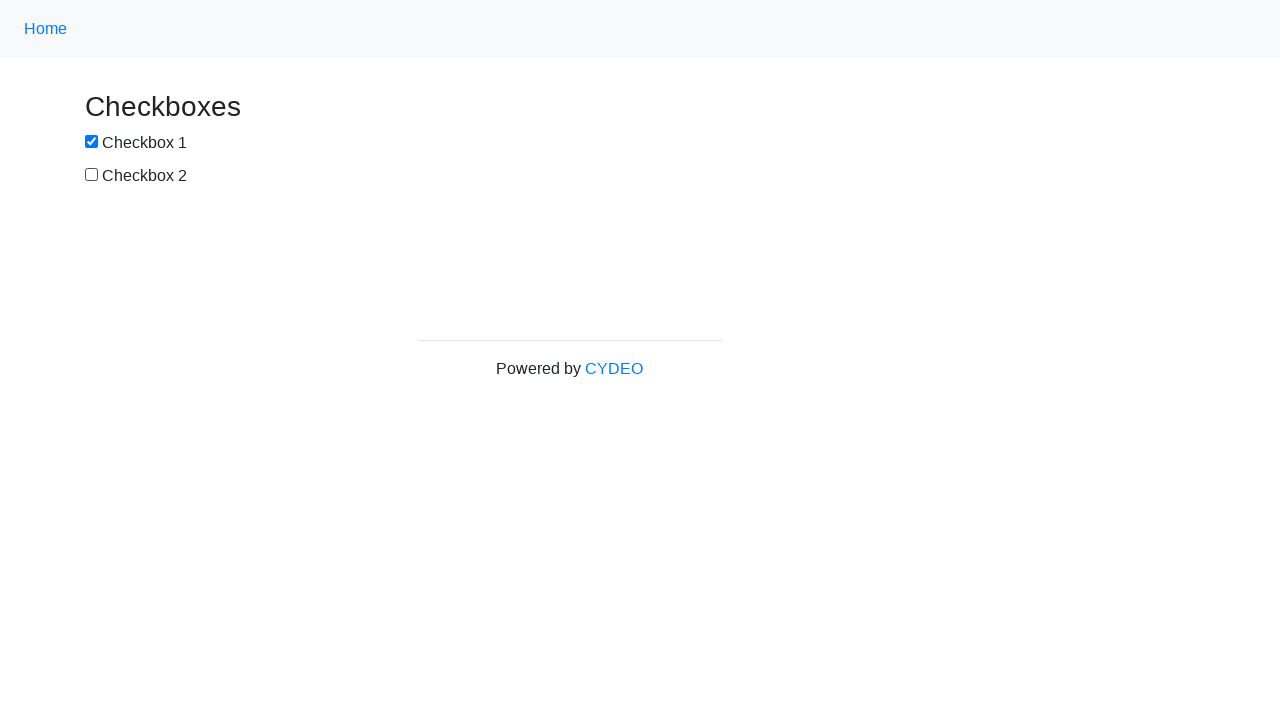

Verified checkbox 2 is now unchecked
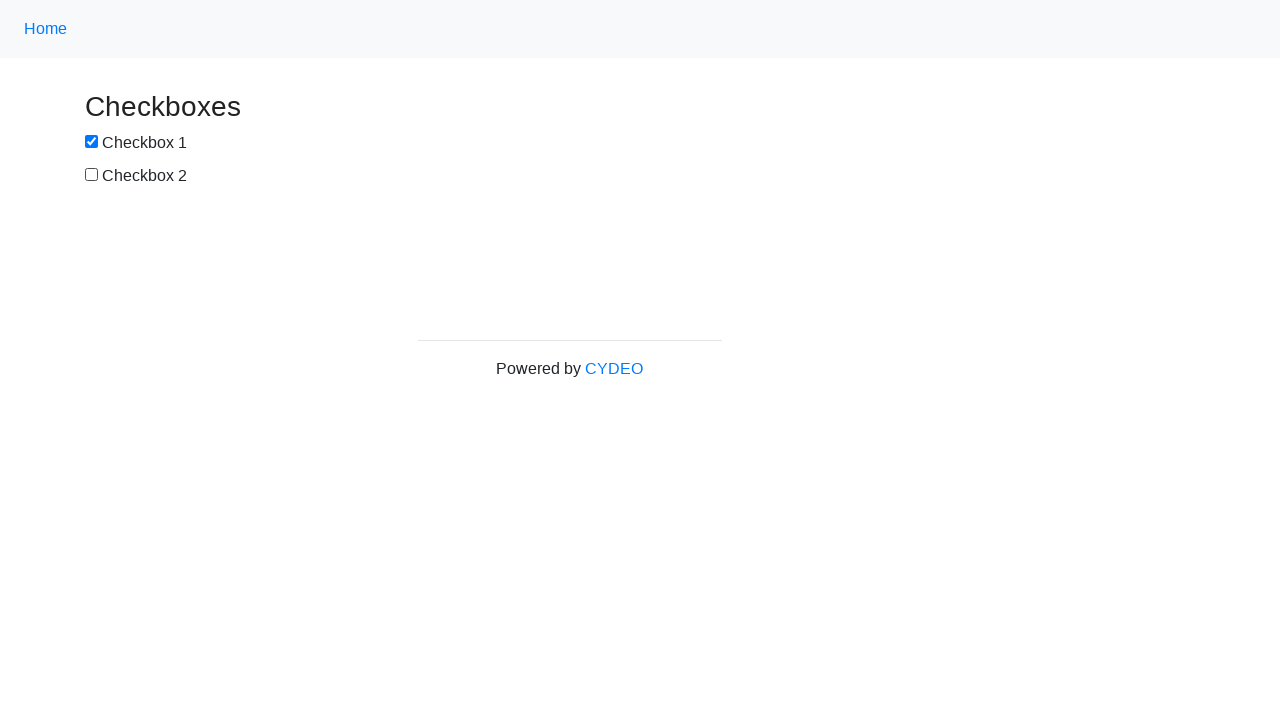

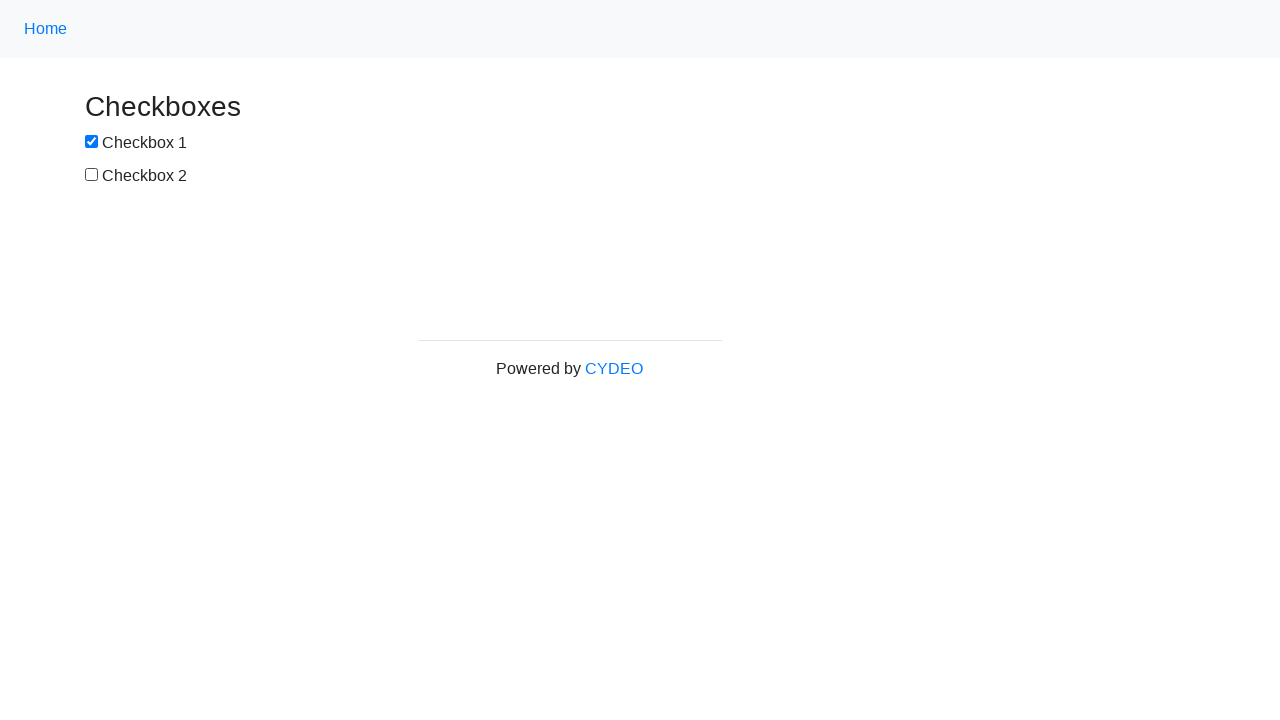